Tests file download functionality by clicking on a download link for a text file

Starting URL: https://the-internet.herokuapp.com/download

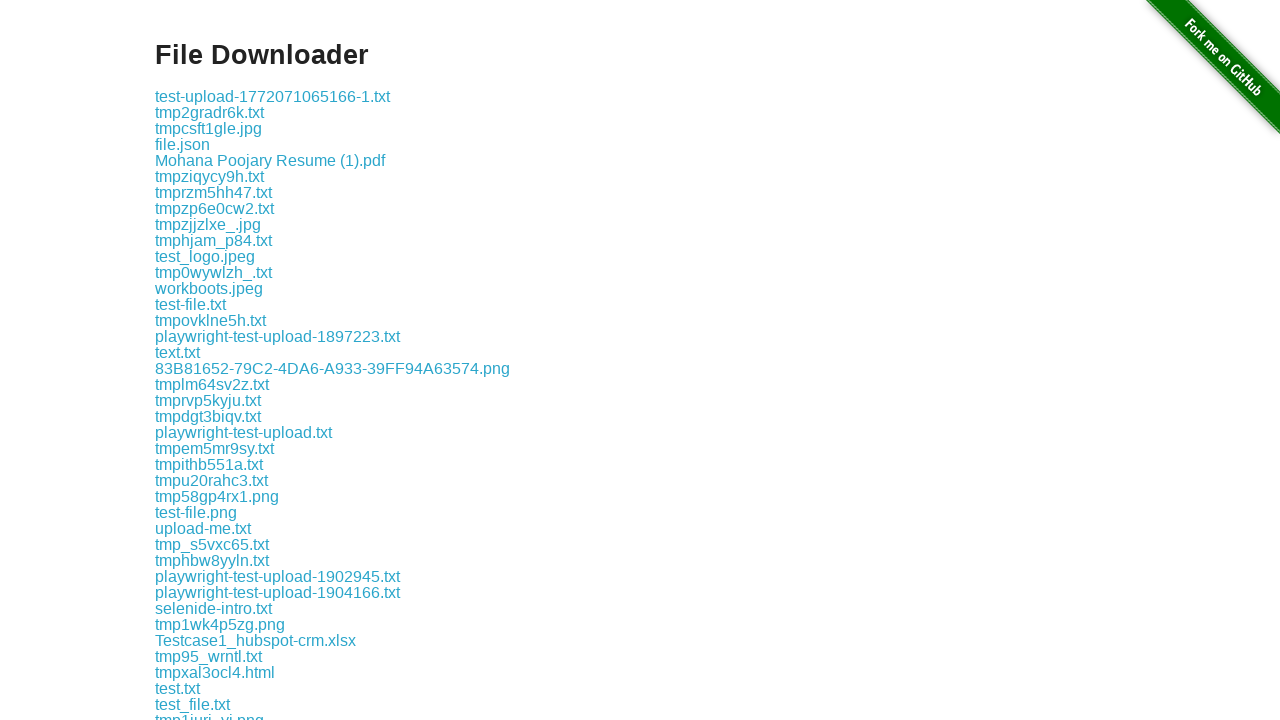

Clicked on some-file.txt download link at (198, 360) on xpath=//a[@href='download/some-file.txt']
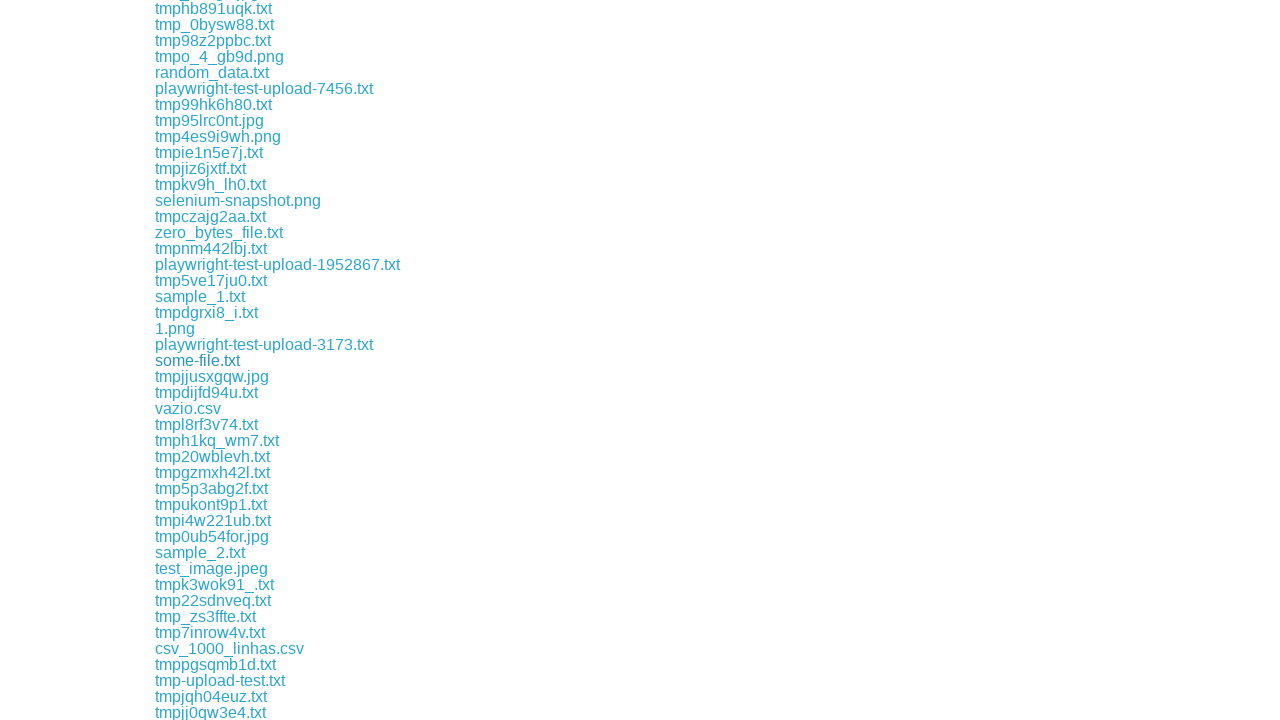

Waited 5 seconds for download to complete
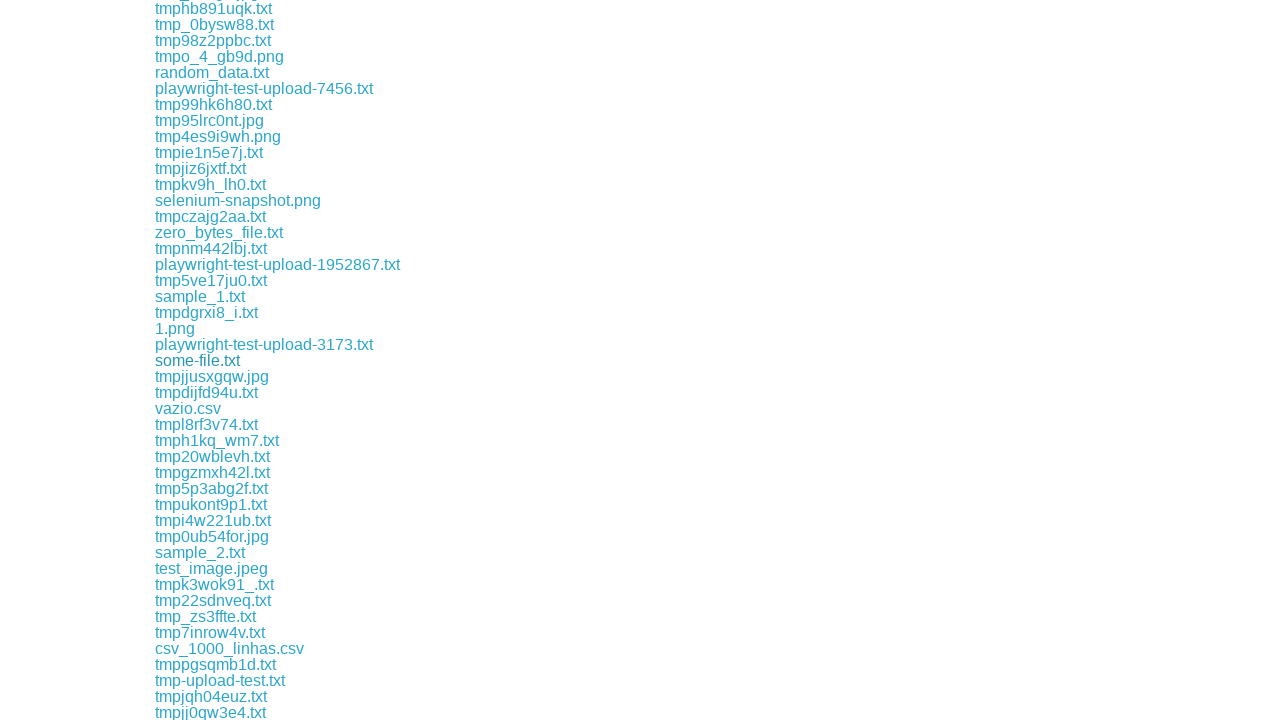

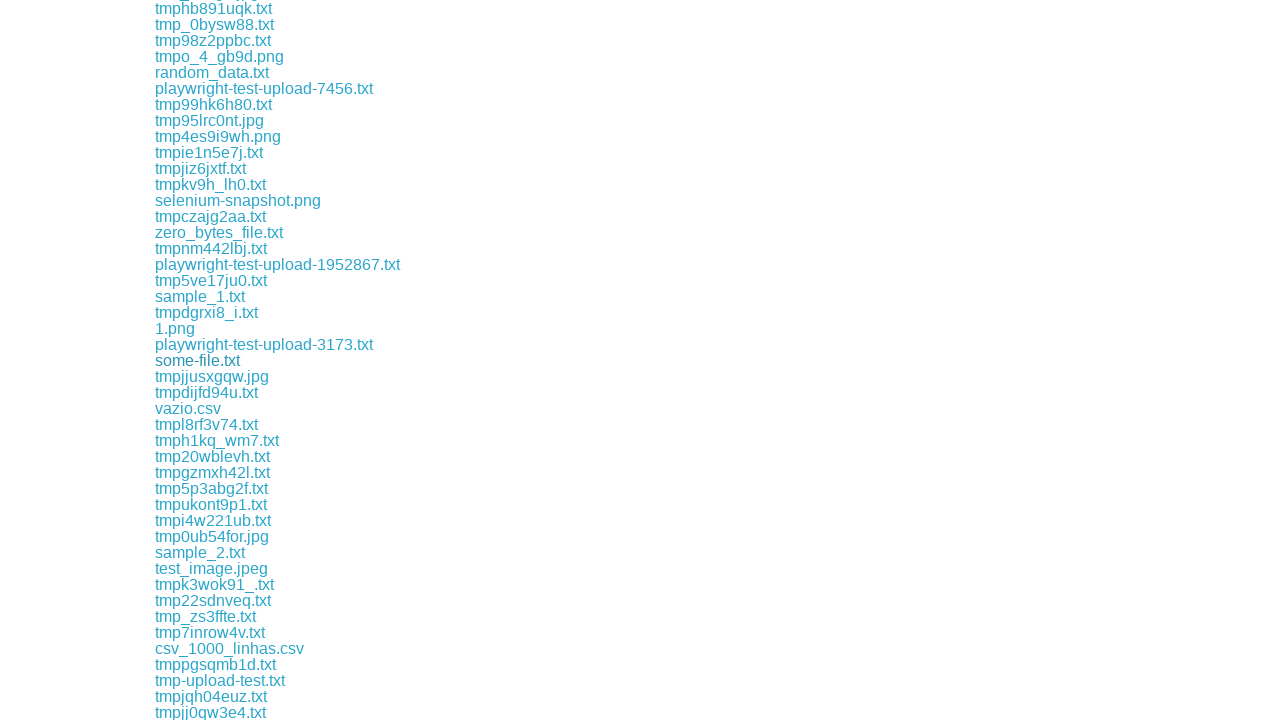